Tests an interactive math challenge page by waiting for a price to change to $100, clicking a book button, calculating a mathematical answer based on a displayed value, submitting the answer, and handling the resulting alert.

Starting URL: http://suninjuly.github.io/explicit_wait2.html

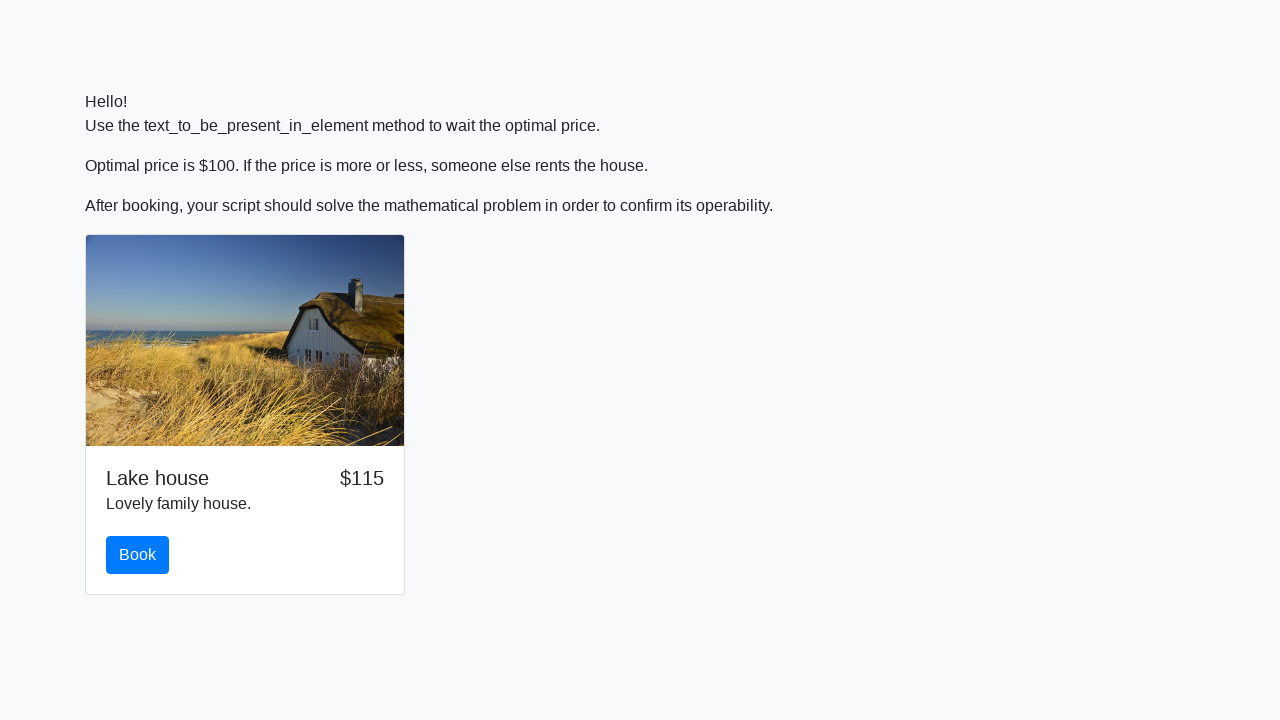

Waited for price to change to $100
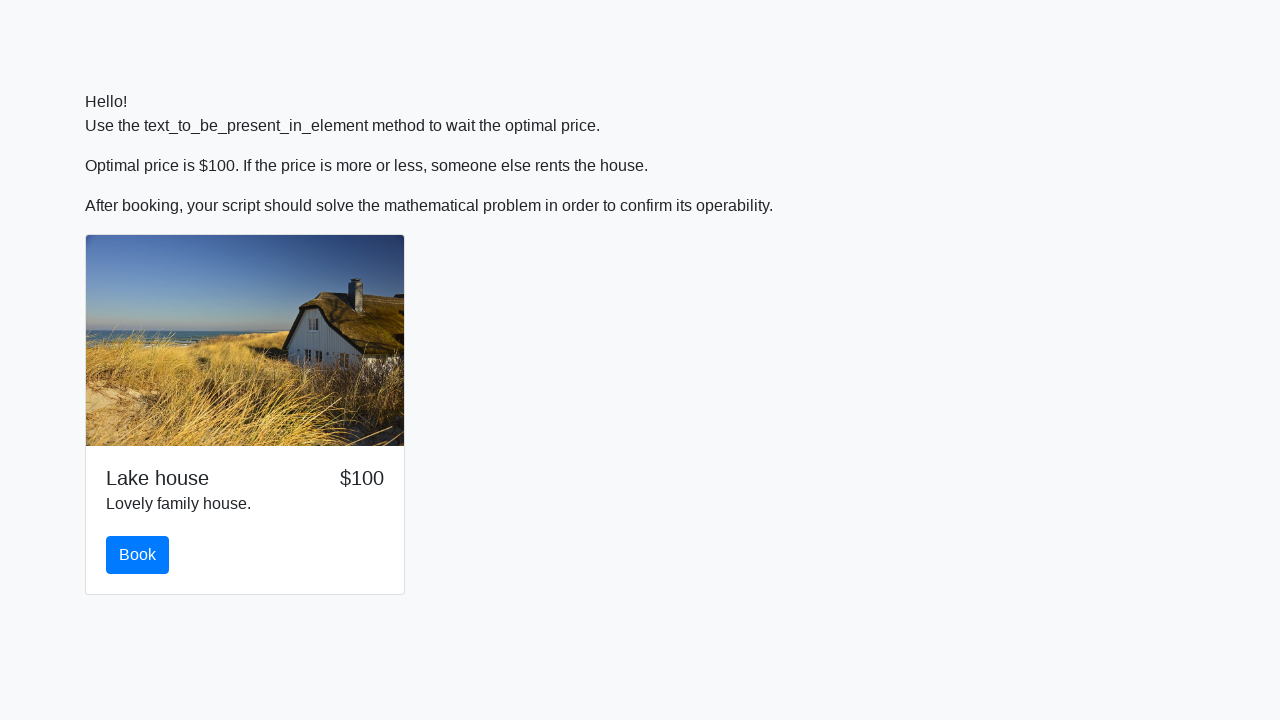

Clicked the book button at (138, 555) on #book
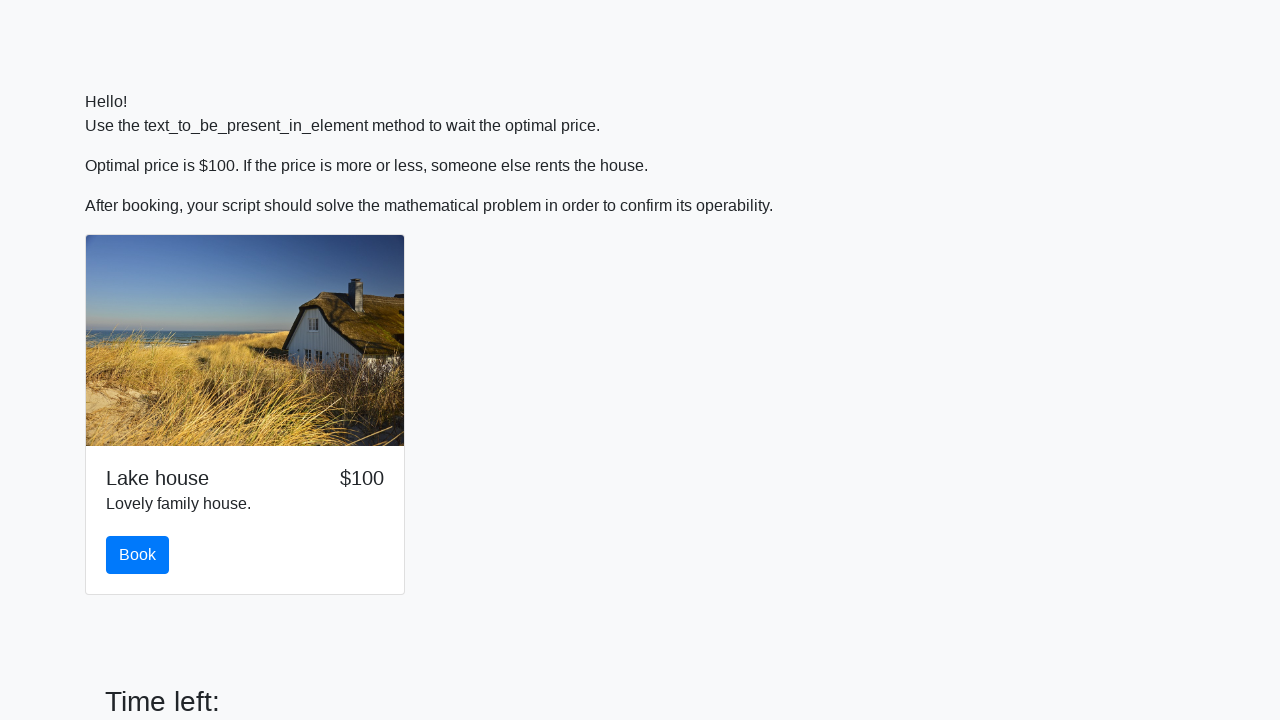

Retrieved input value from page: 477
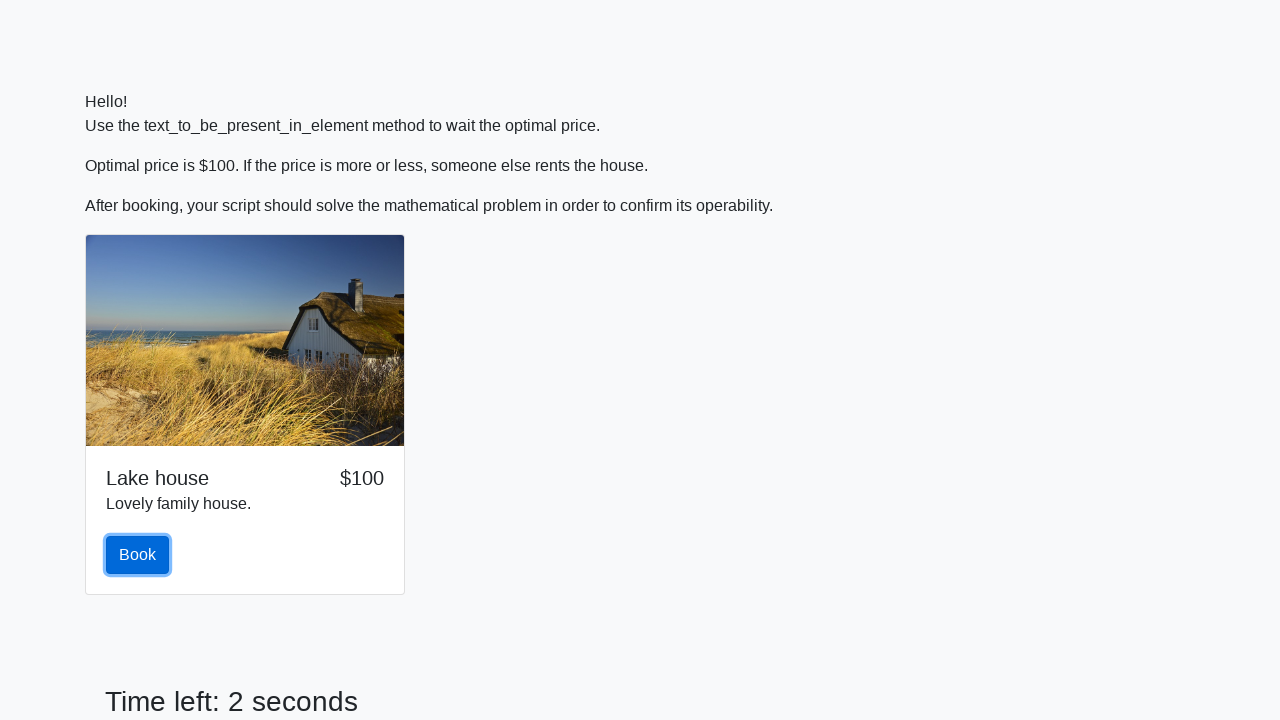

Calculated answer using formula: 1.7891300664490906
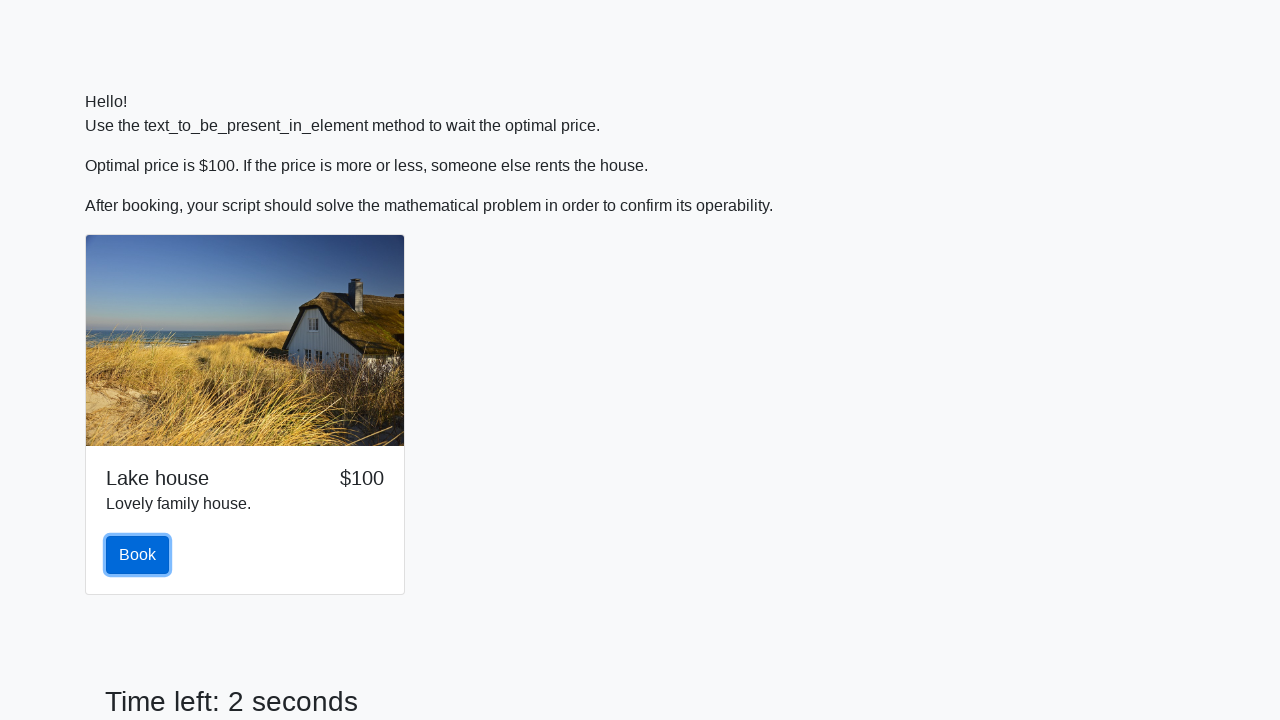

Filled answer field with calculated value on #answer
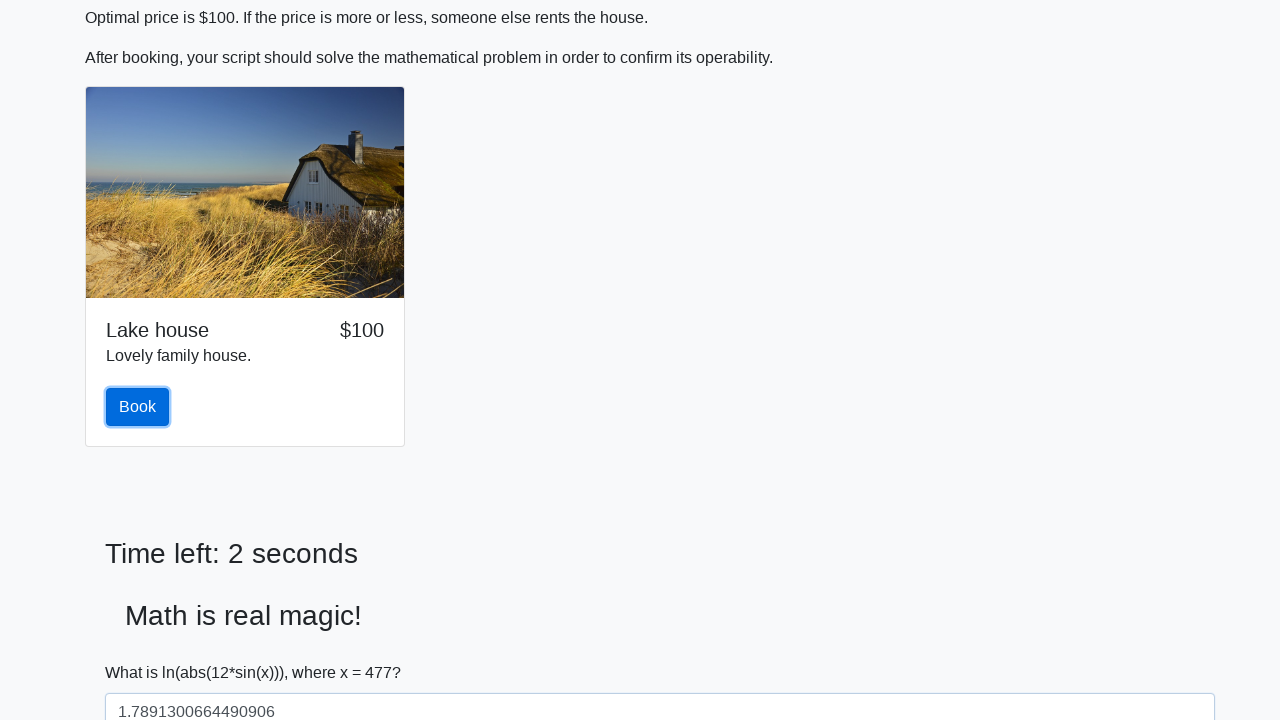

Clicked the solve button at (143, 651) on #solve
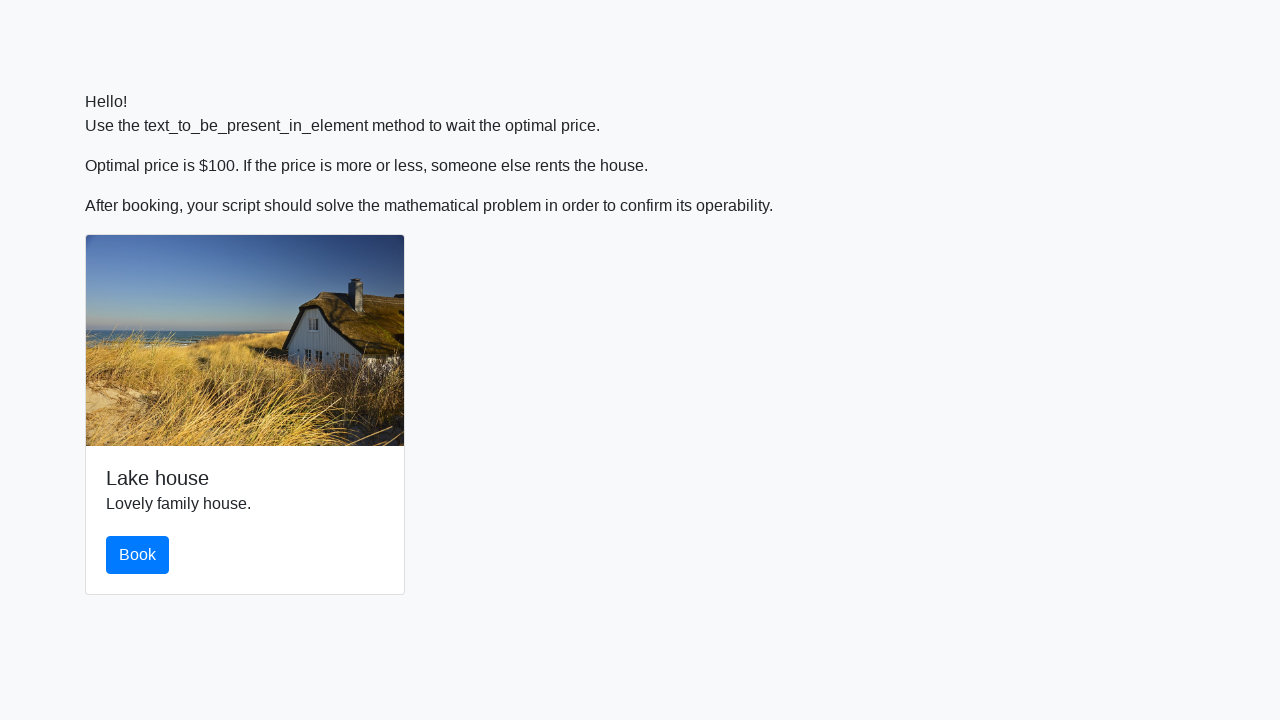

Alert dialog accepted
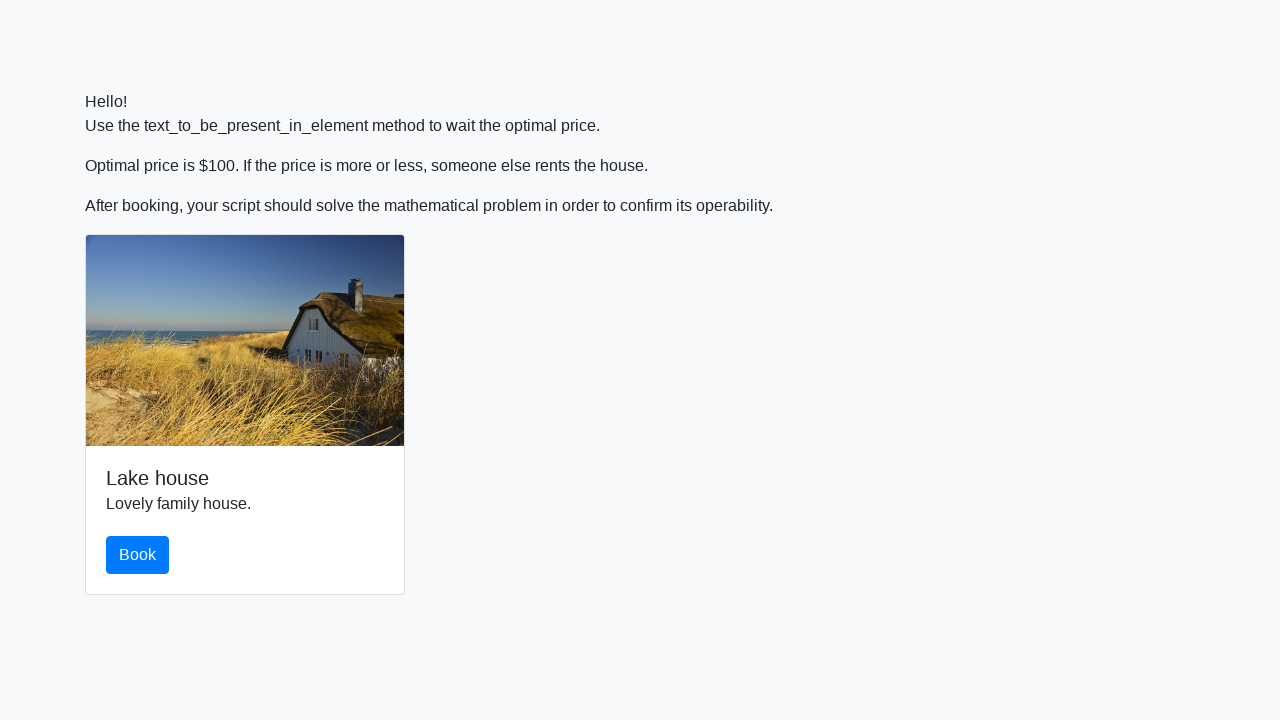

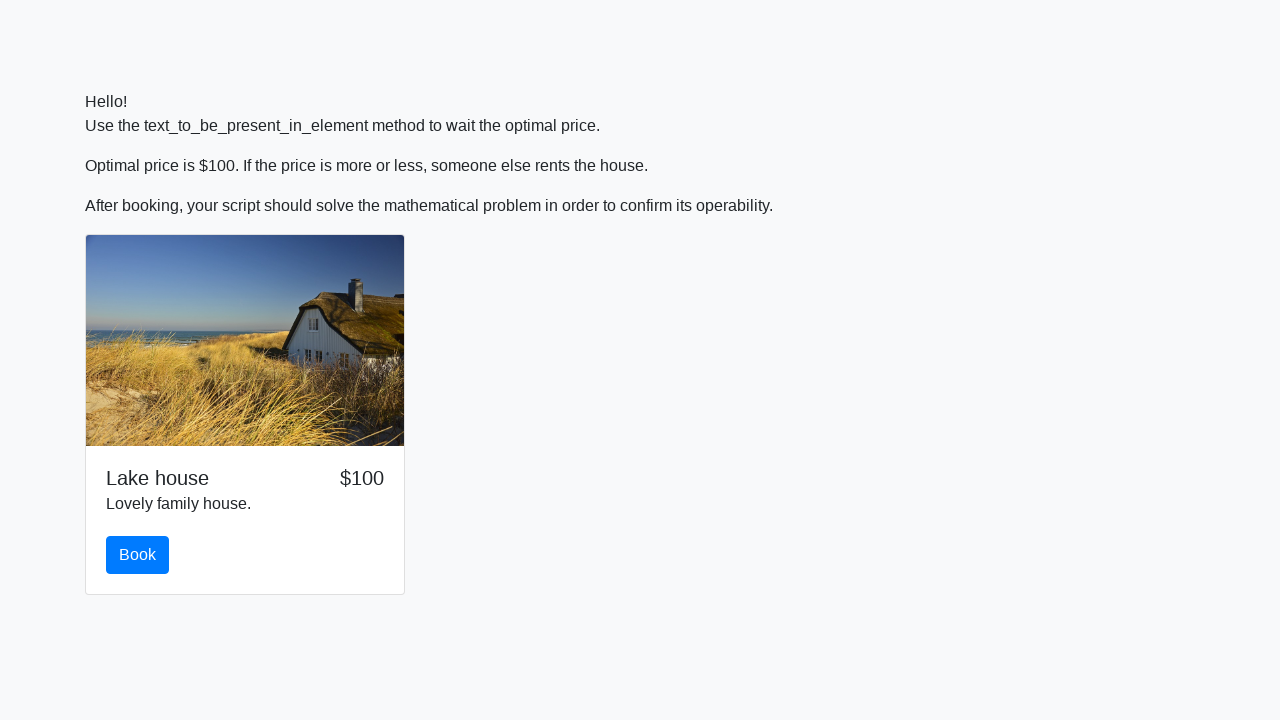